Tests third party agreement alert by clicking the button and accepting or dismissing the alert dialog

Starting URL: https://skryabin.com/market/quote.html

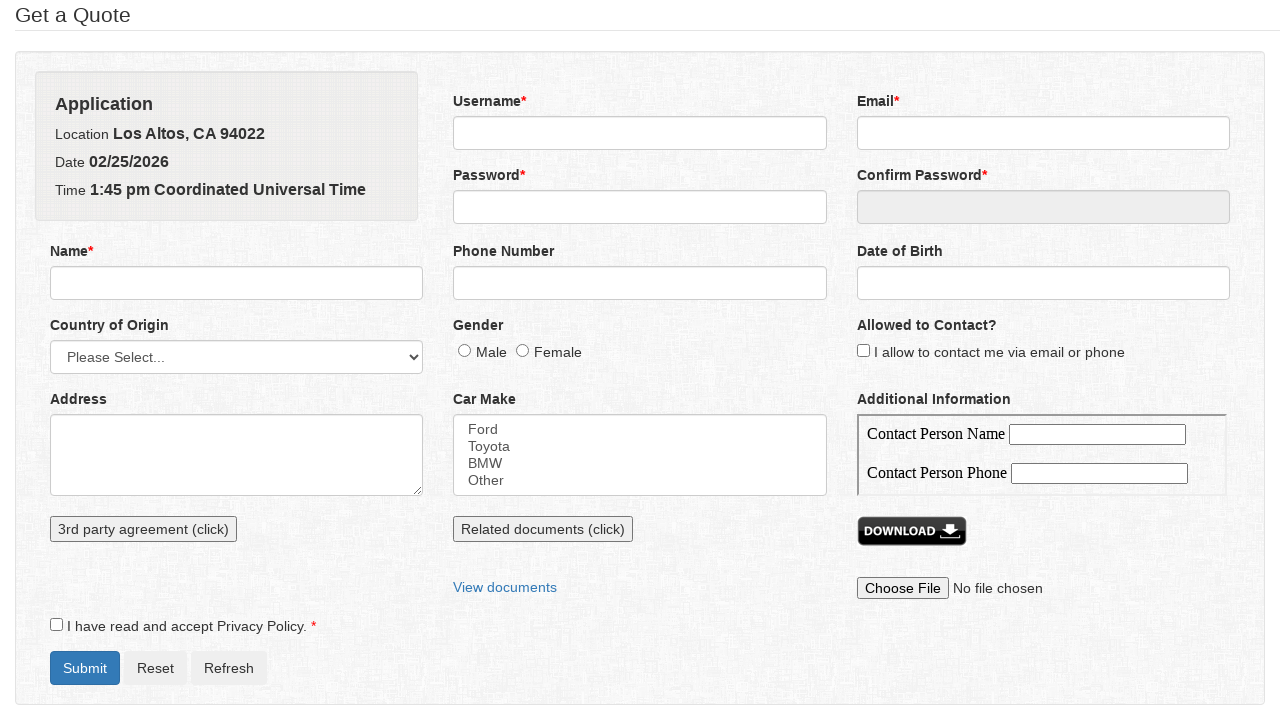

Set up dialog handler to accept alerts
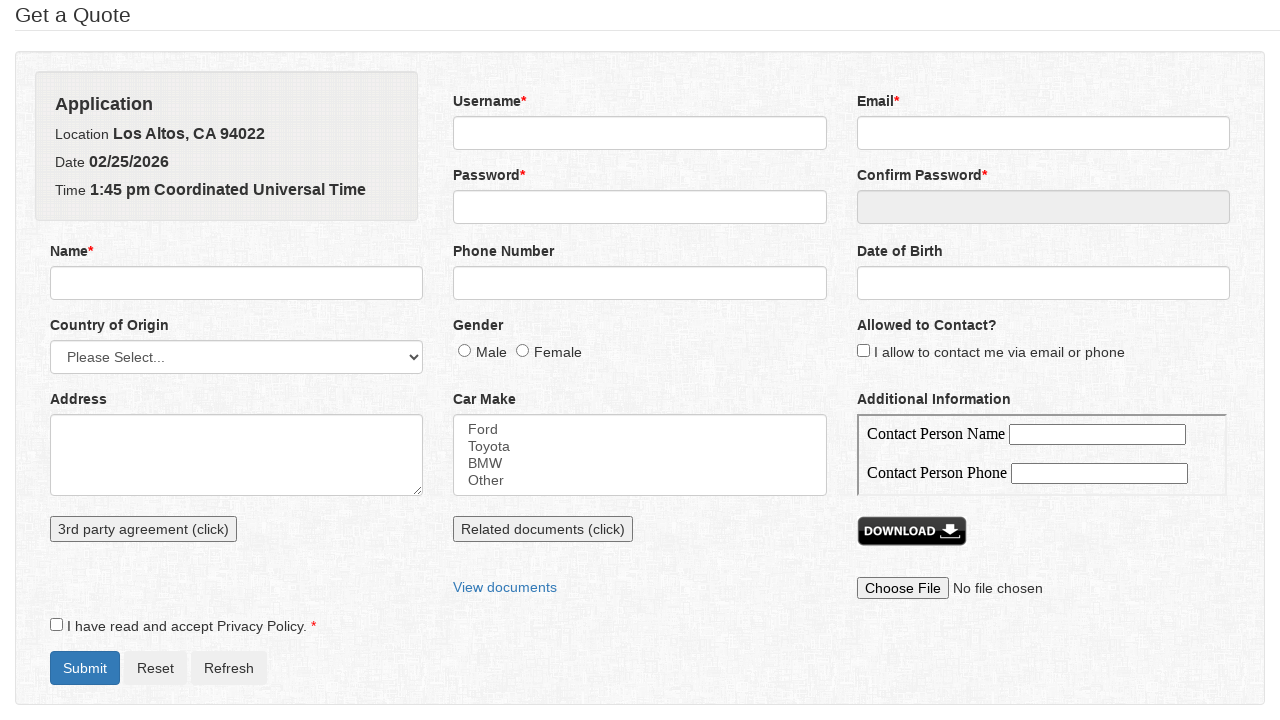

Clicked third party agreement button to trigger alert at (144, 529) on button#thirdPartyButton
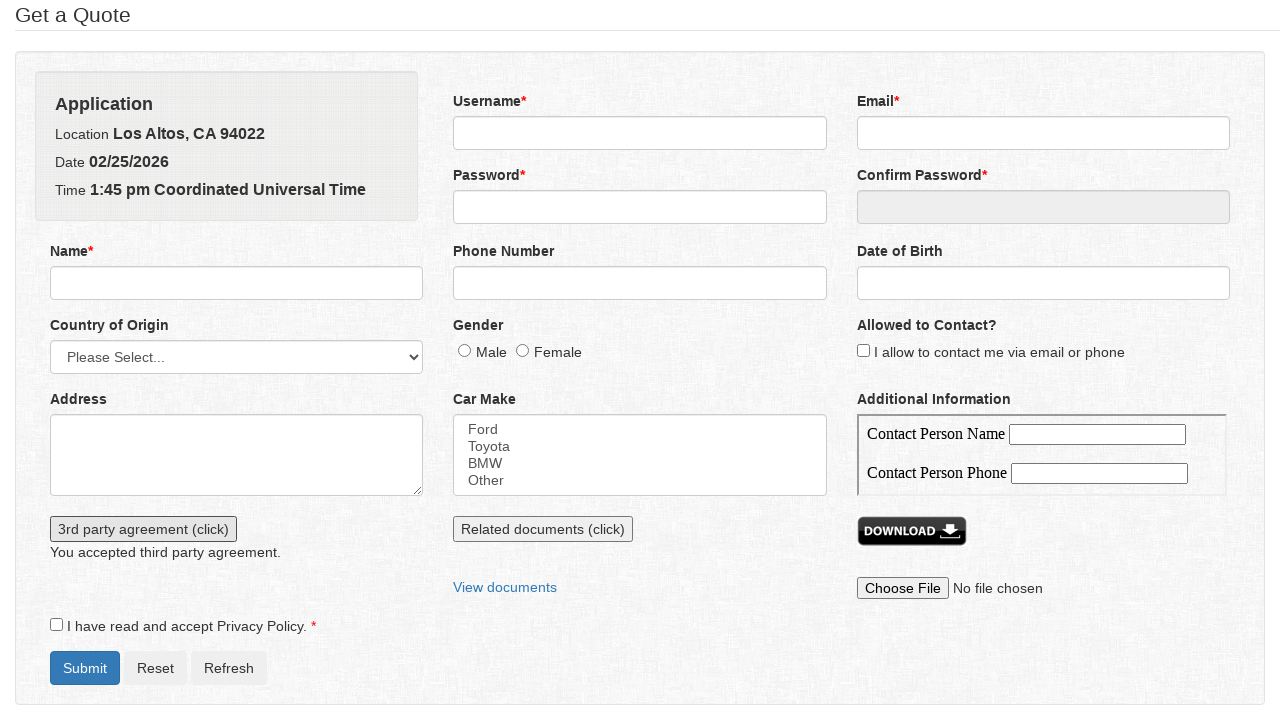

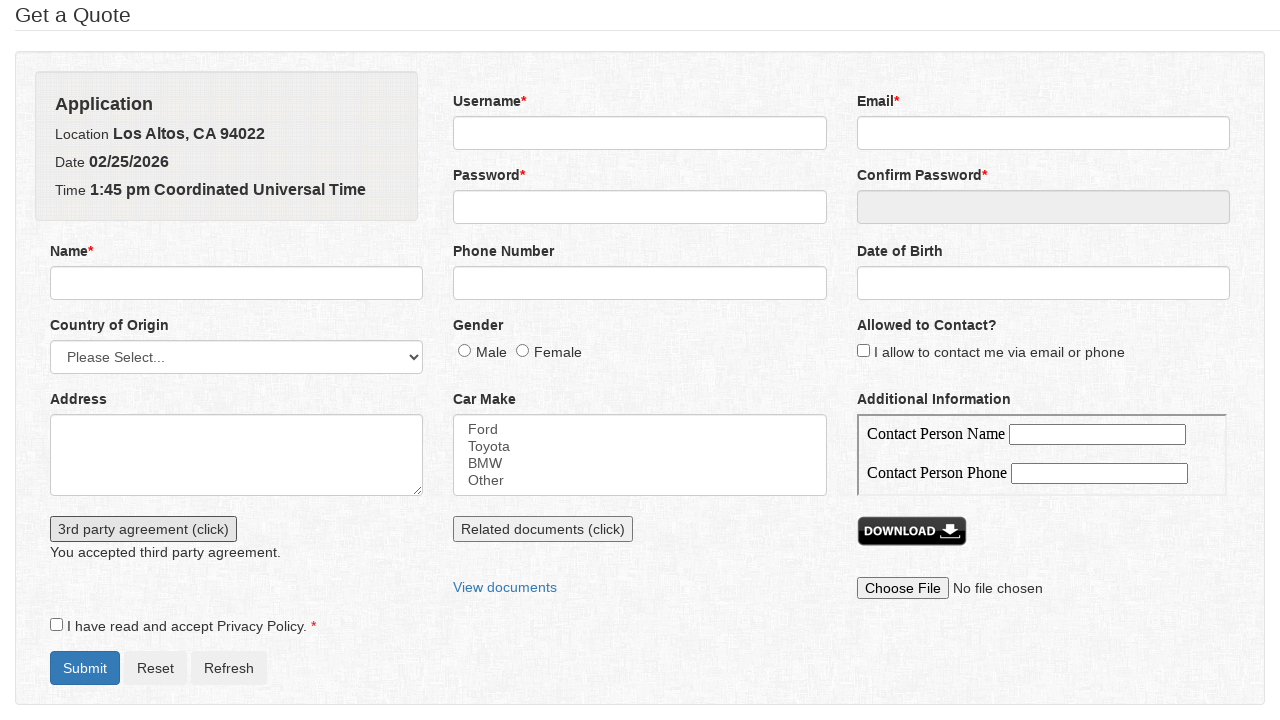